Tests search functionality by searching for "getting started" guide and verifying navigation to the getting-started page

Starting URL: https://opensource.adobe.com/spectrum-web-components/

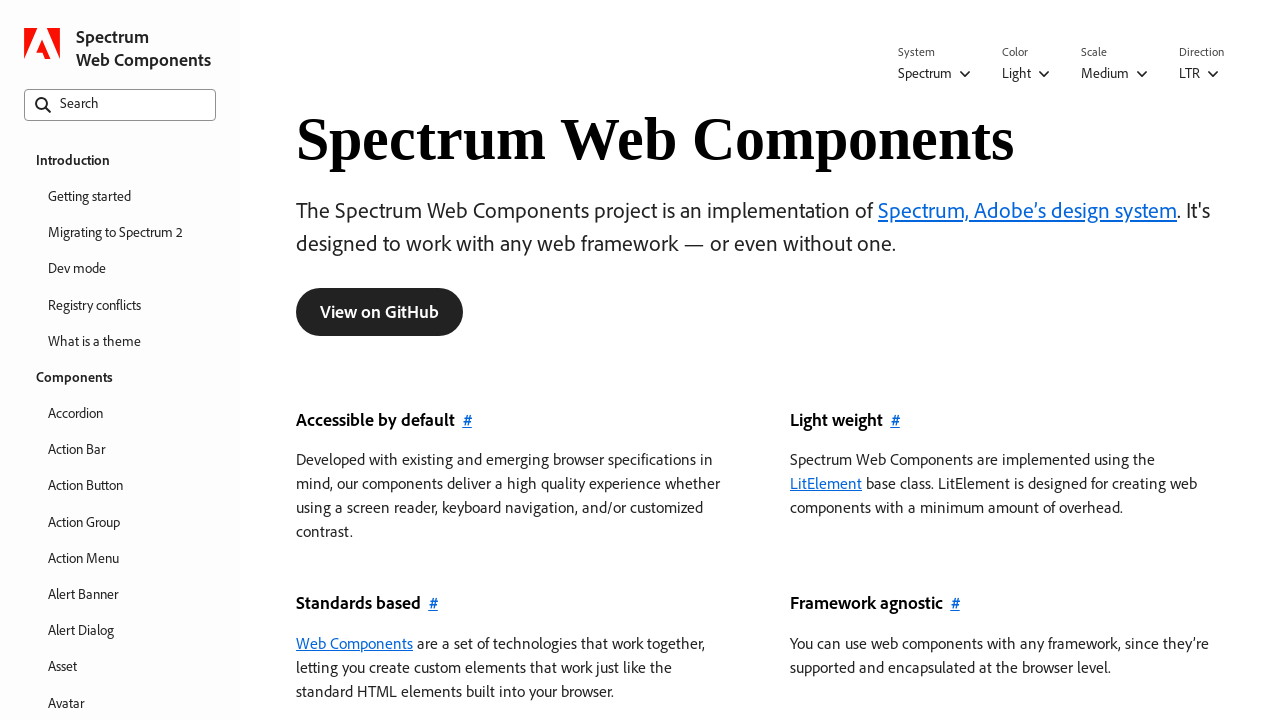

Focused on search field on internal:role=searchbox[name="Search"i]
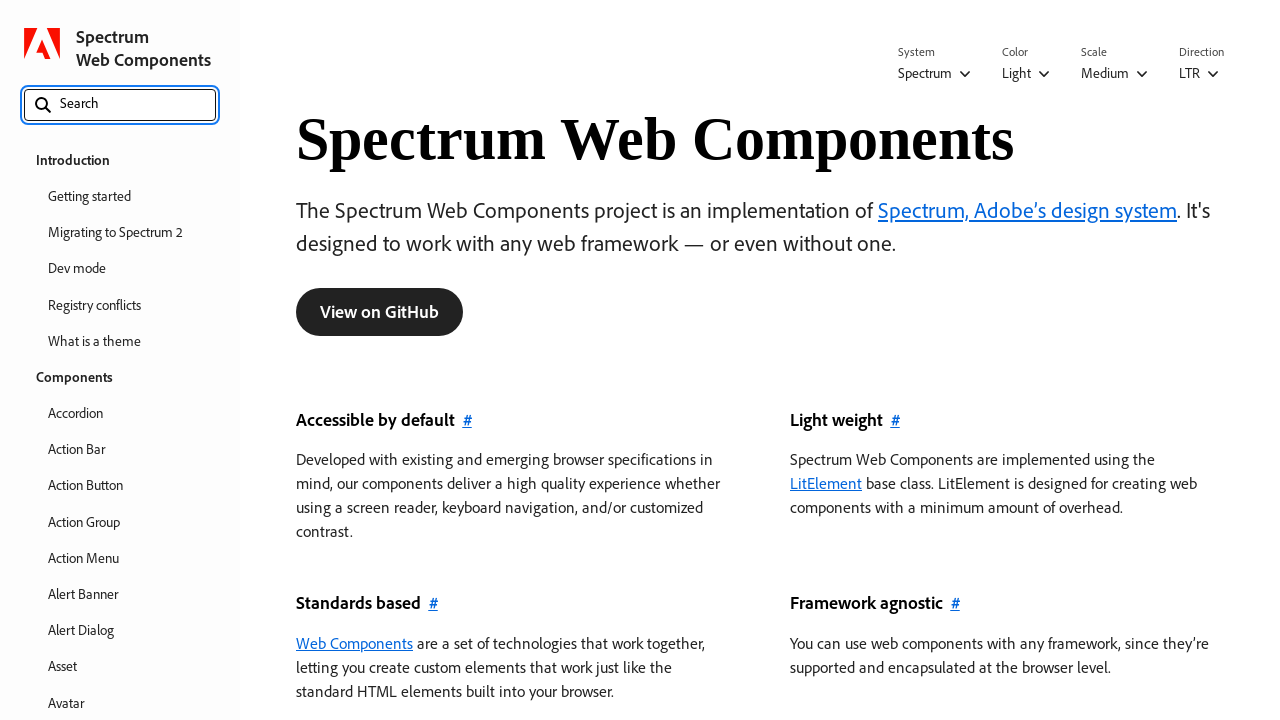

Typed 'getting started' in search field
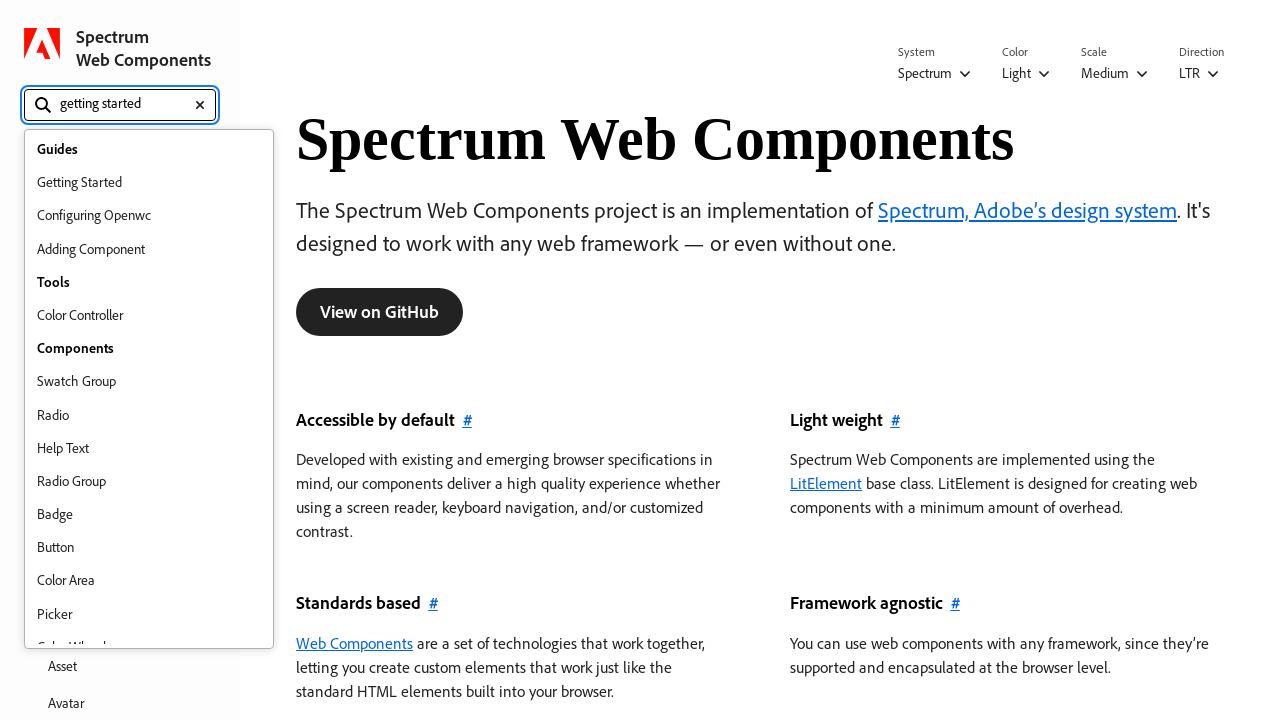

Pressed ArrowDown to navigate search results menu
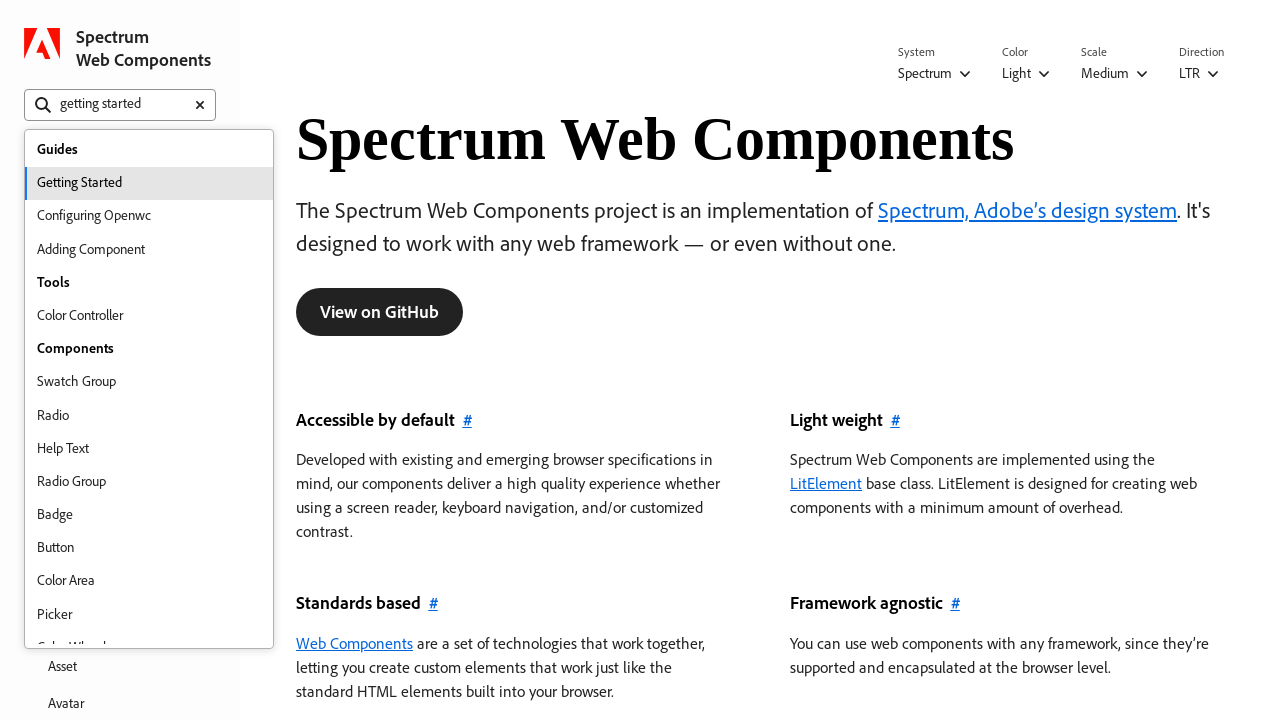

Search menu appeared and loaded
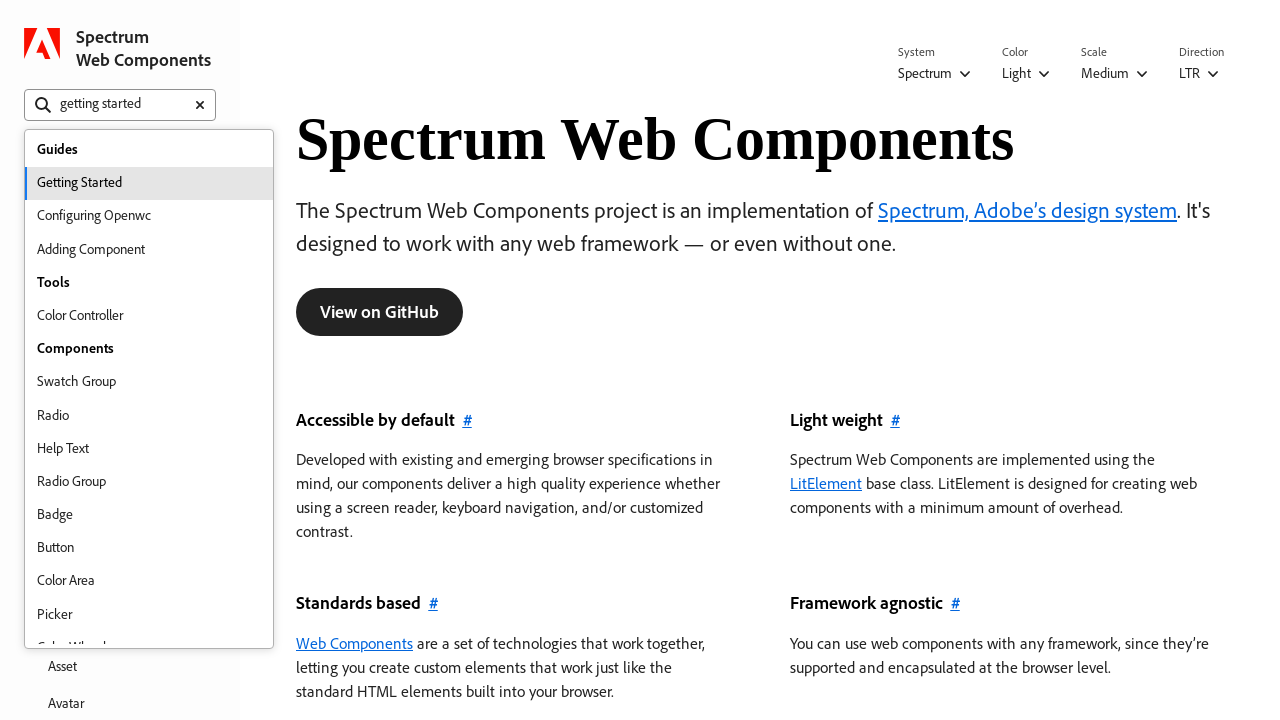

Pressed Enter to select search result
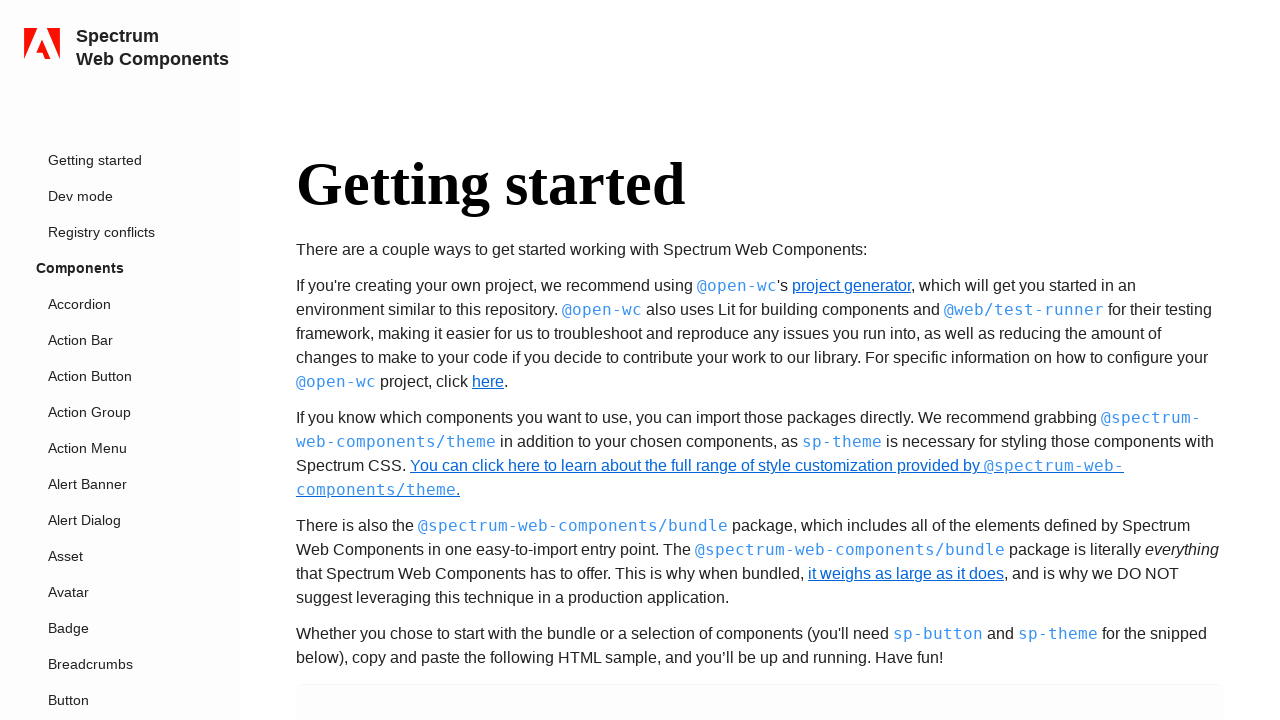

Navigated to getting-started page successfully
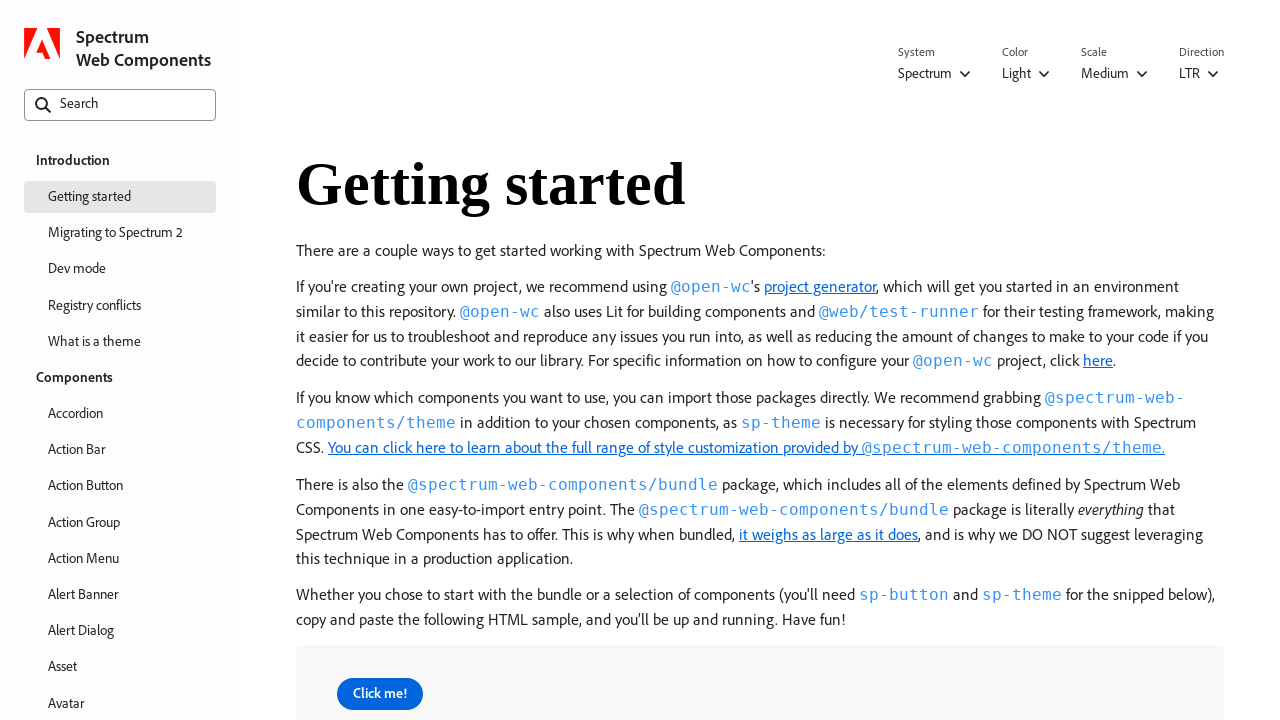

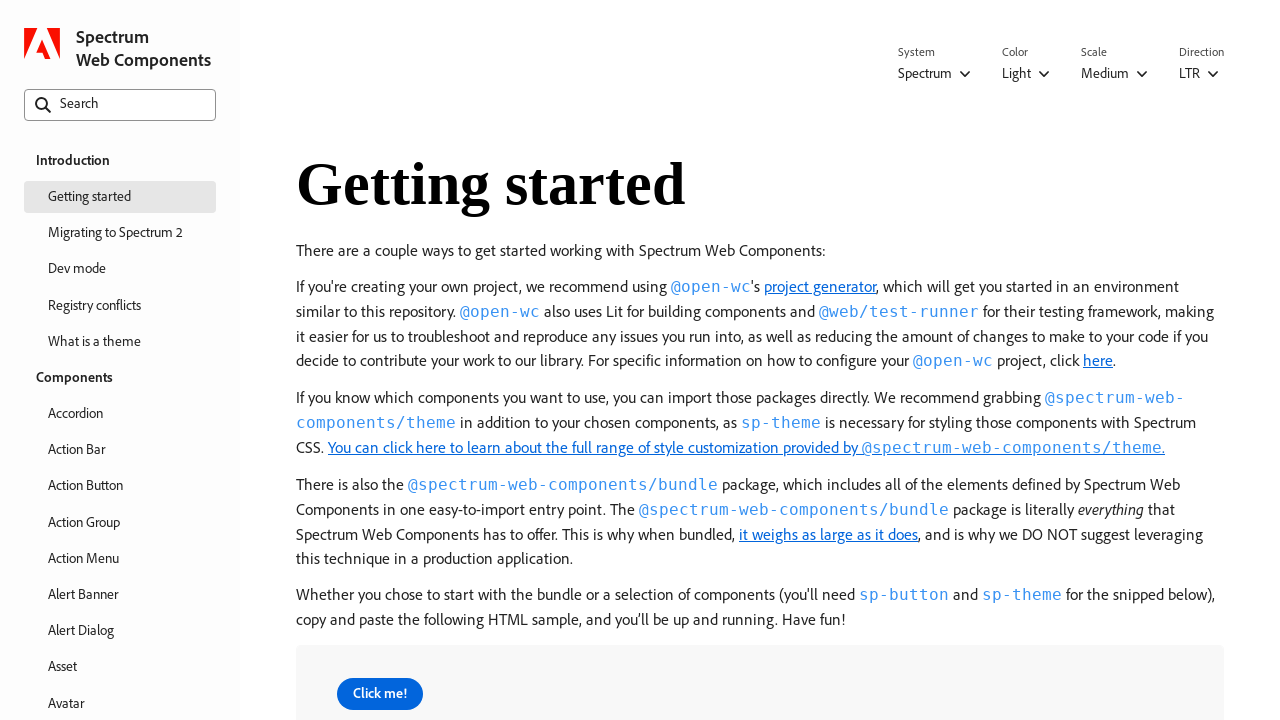